Tests frame interaction by switching to a frame, clicking a button inside it, handling an alert, and then returning to the main frame to fill a text field

Starting URL: http://wcaquino.me/selenium/componentes.html

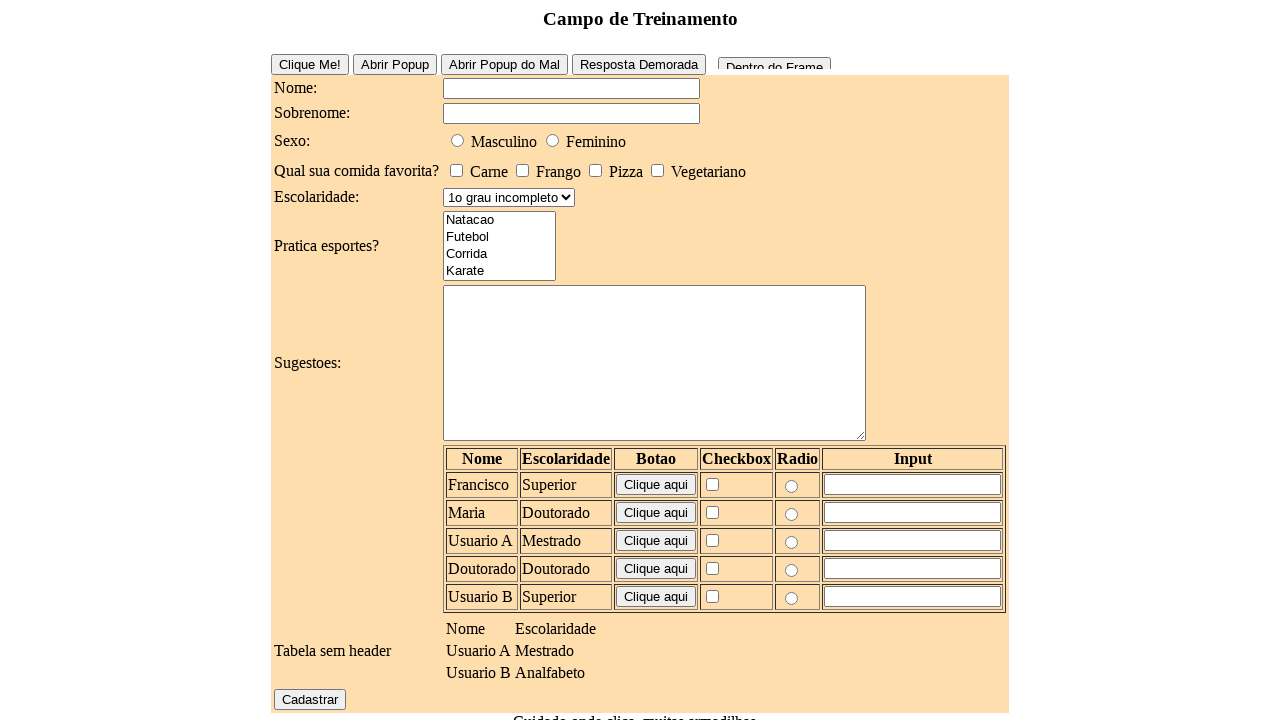

Navigated to componentes.html page
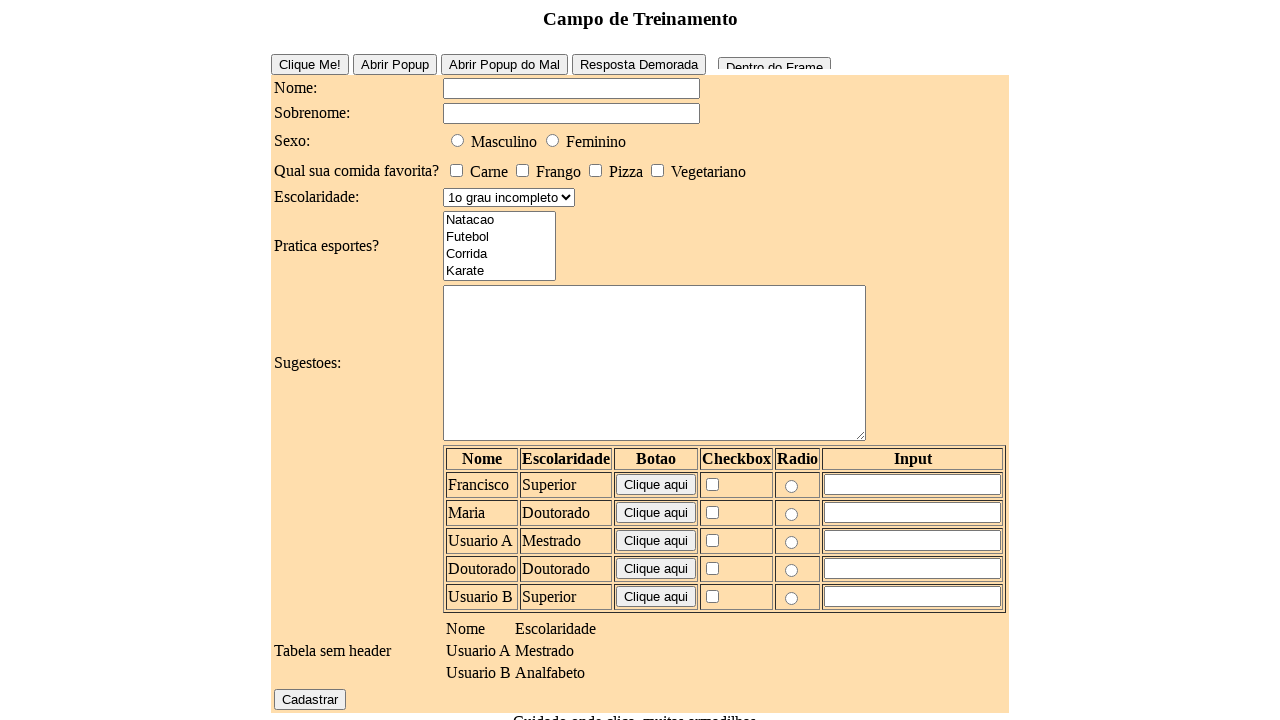

Switched to frame1
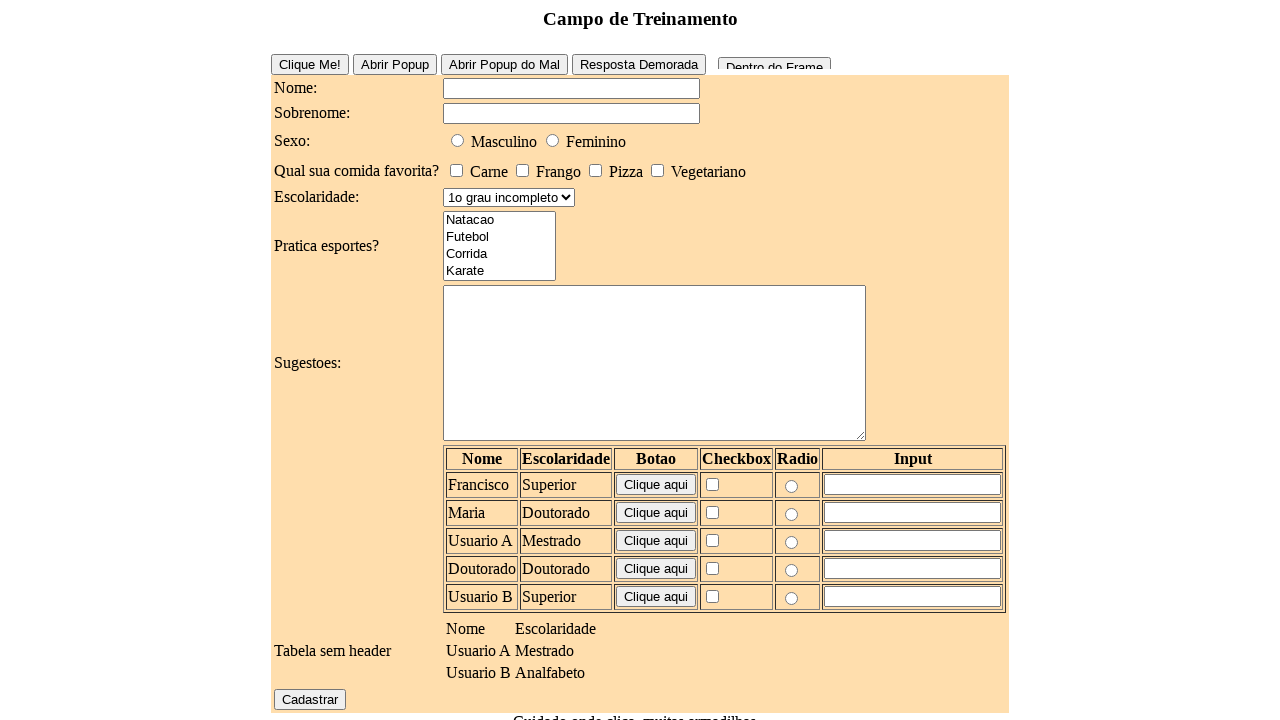

Clicked frameButton inside frame1 at (774, 59) on #frameButton
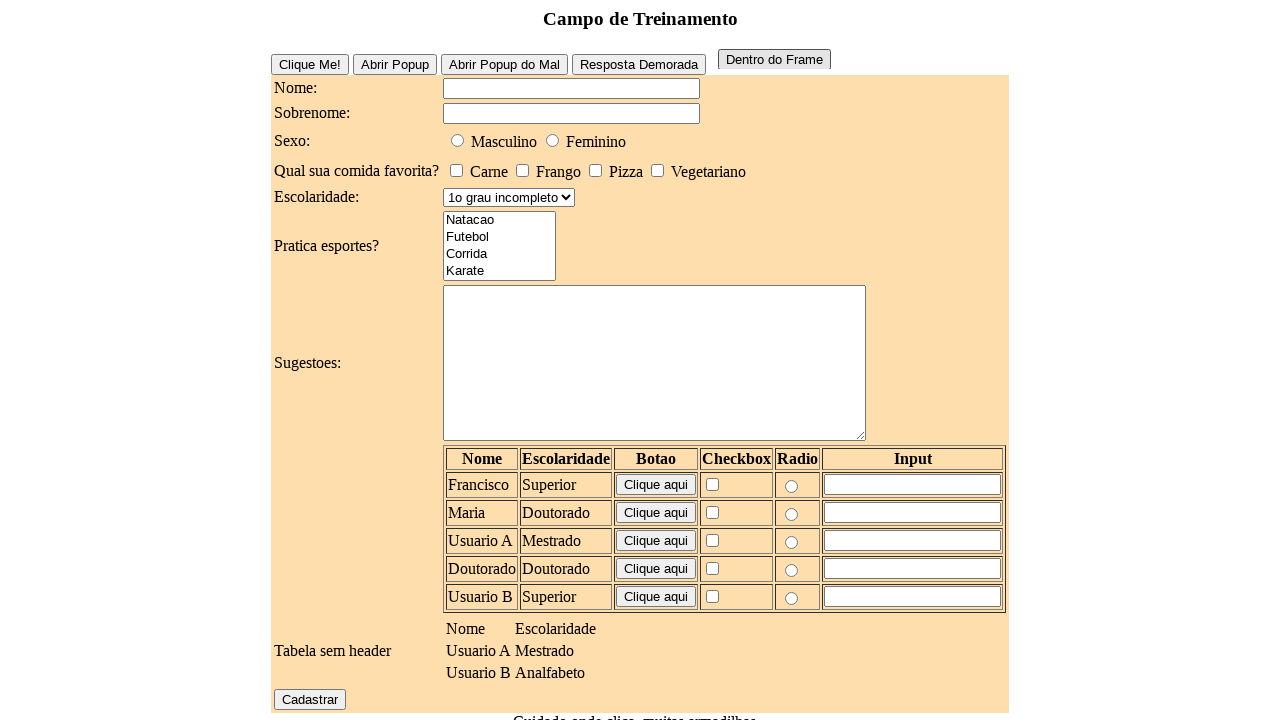

Set up alert dialog handler to accept alerts
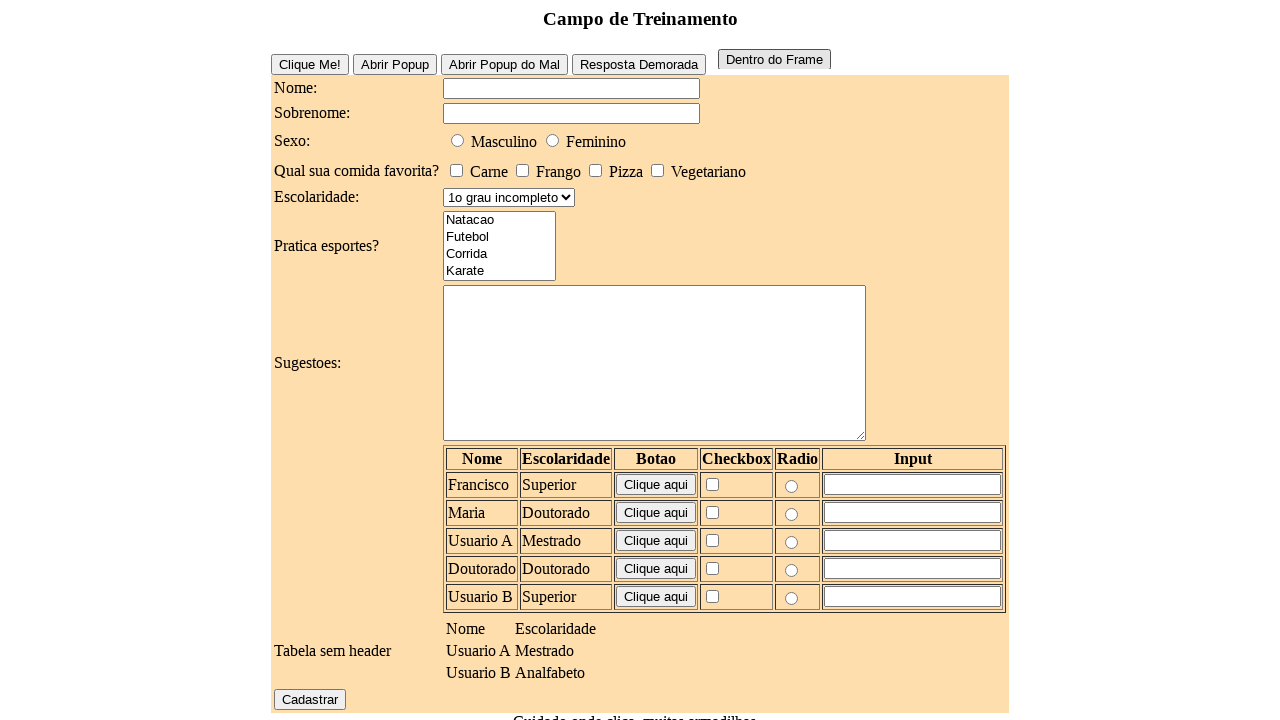

Filled text field with 'Frames OK!' in main frame on #elementosForm\:nome
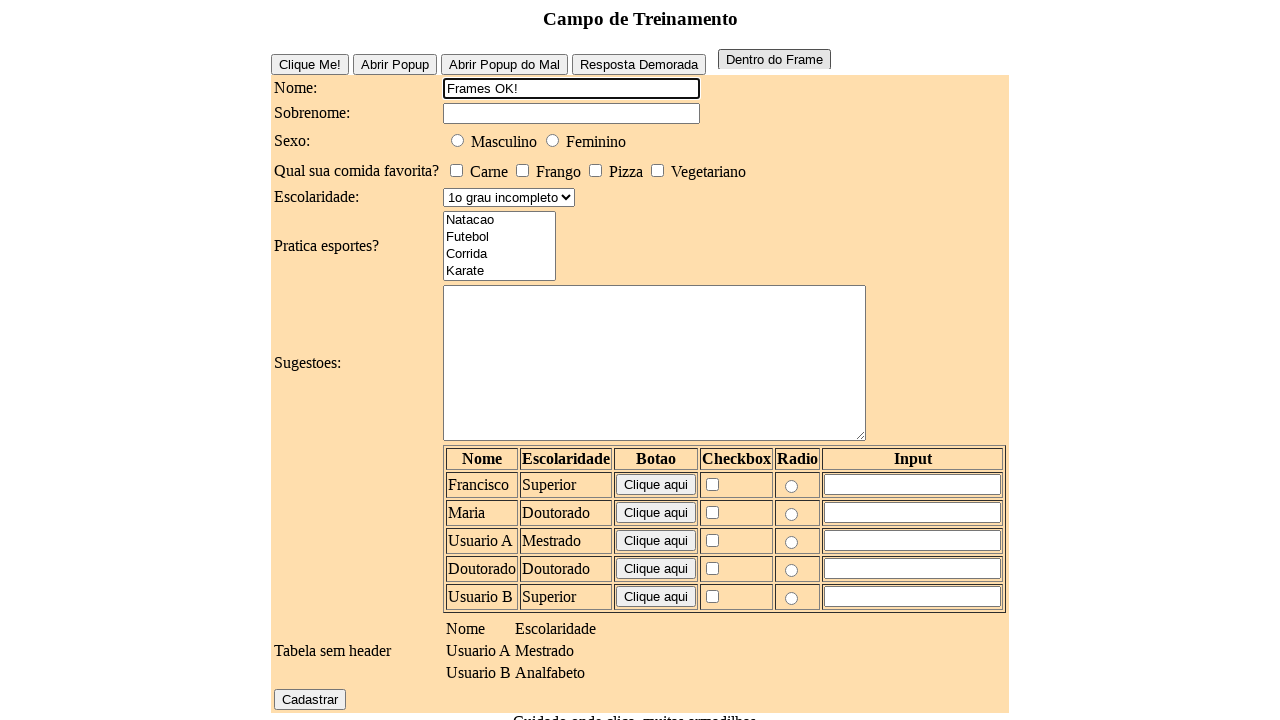

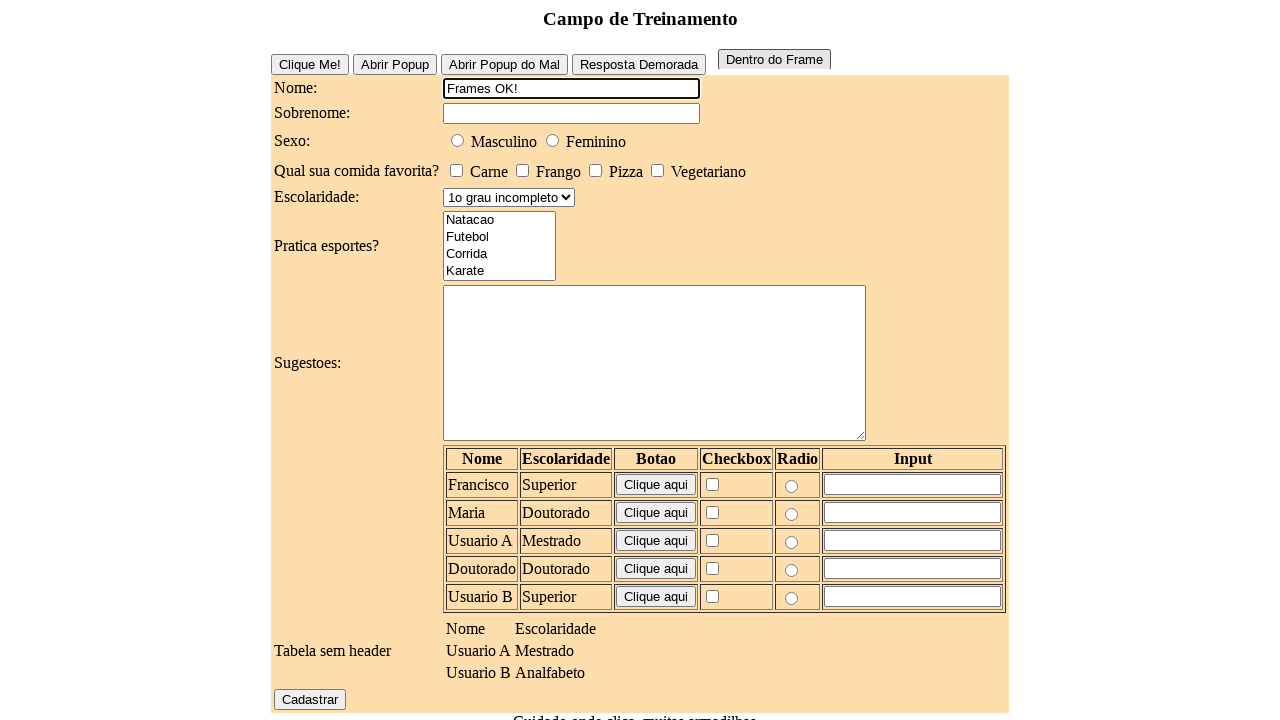